Tests JavaScript prompt dialog handling by clicking a "Try it" button, entering a name into the prompt, accepting it, and verifying the result text is displayed.

Starting URL: https://www.w3schools.com/jsref/tryit.asp?filename=tryjsref_prompt

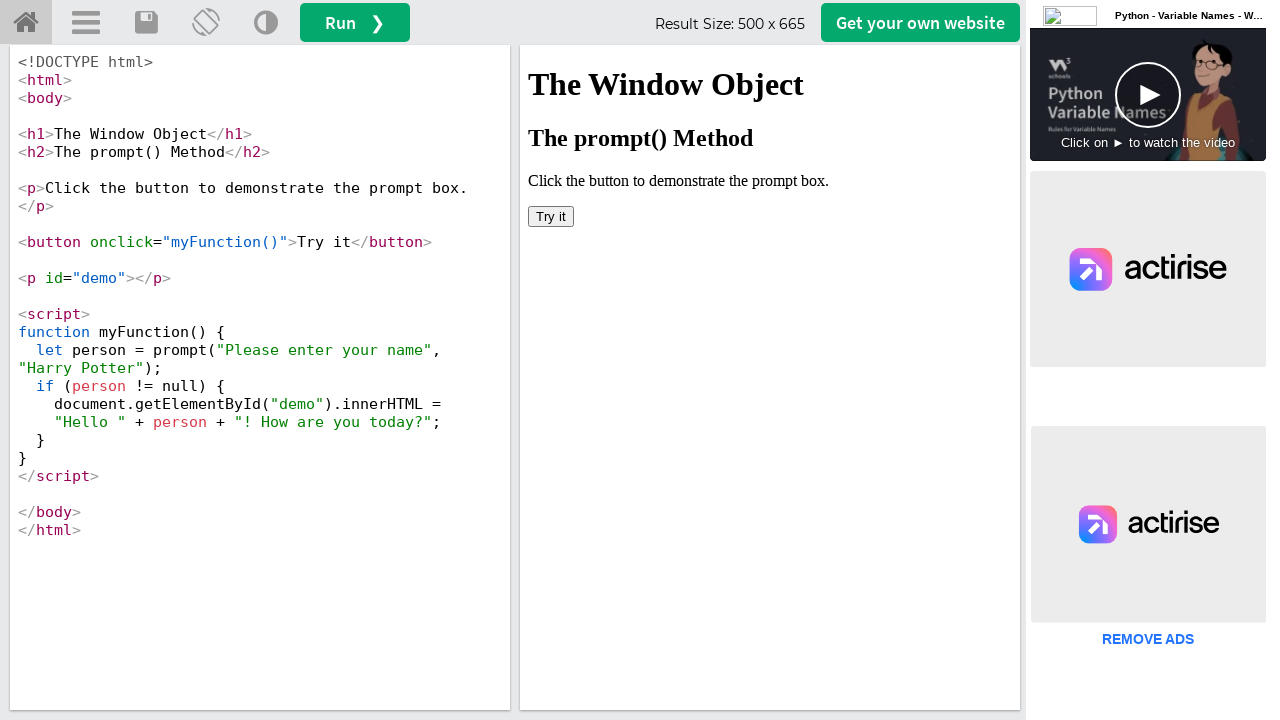

Located iframe containing the JavaScript prompt example
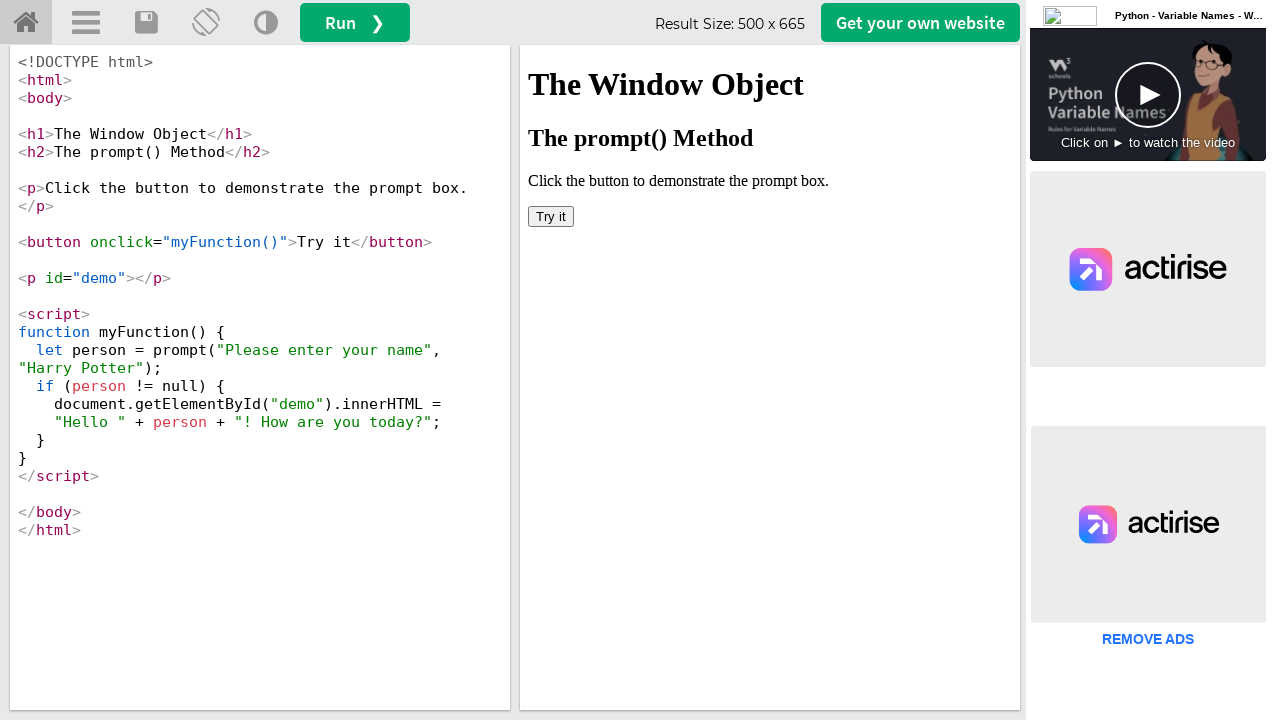

Set up dialog handler to accept prompt with name 'Amudhini'
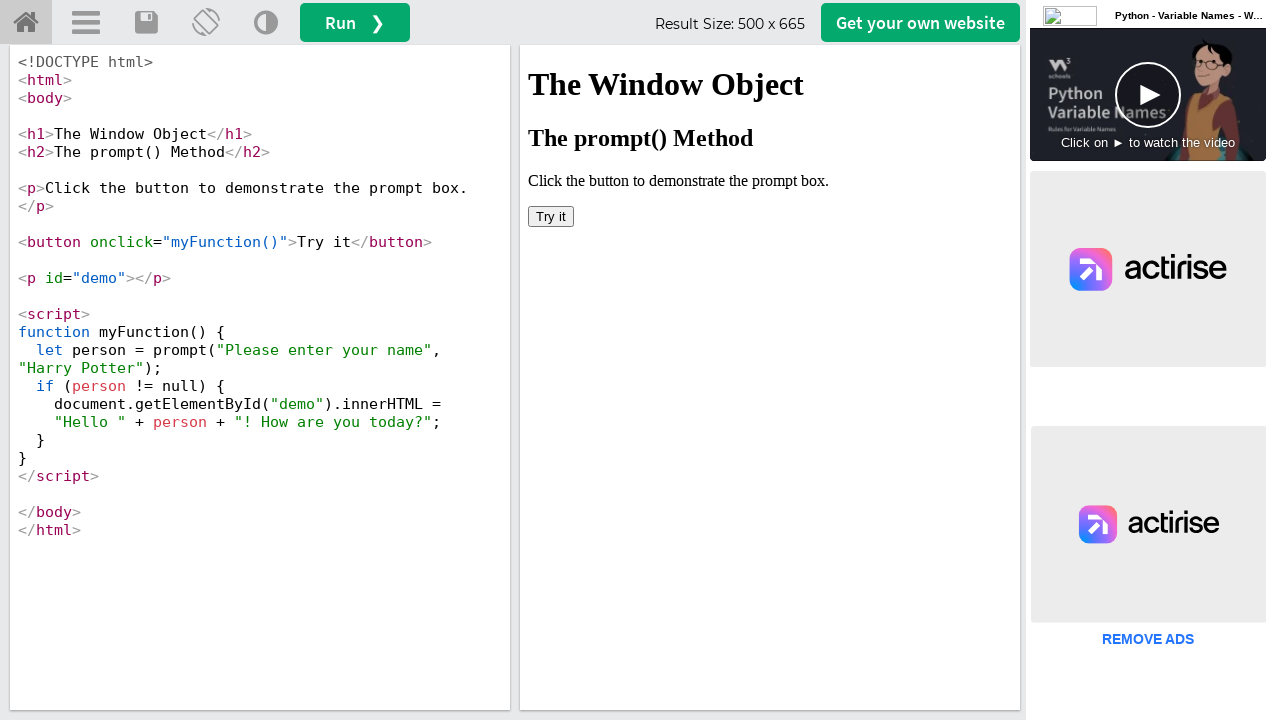

Clicked 'Try it' button to trigger JavaScript prompt dialog at (551, 216) on #iframeResult >> internal:control=enter-frame >> xpath=//button[text()='Try it']
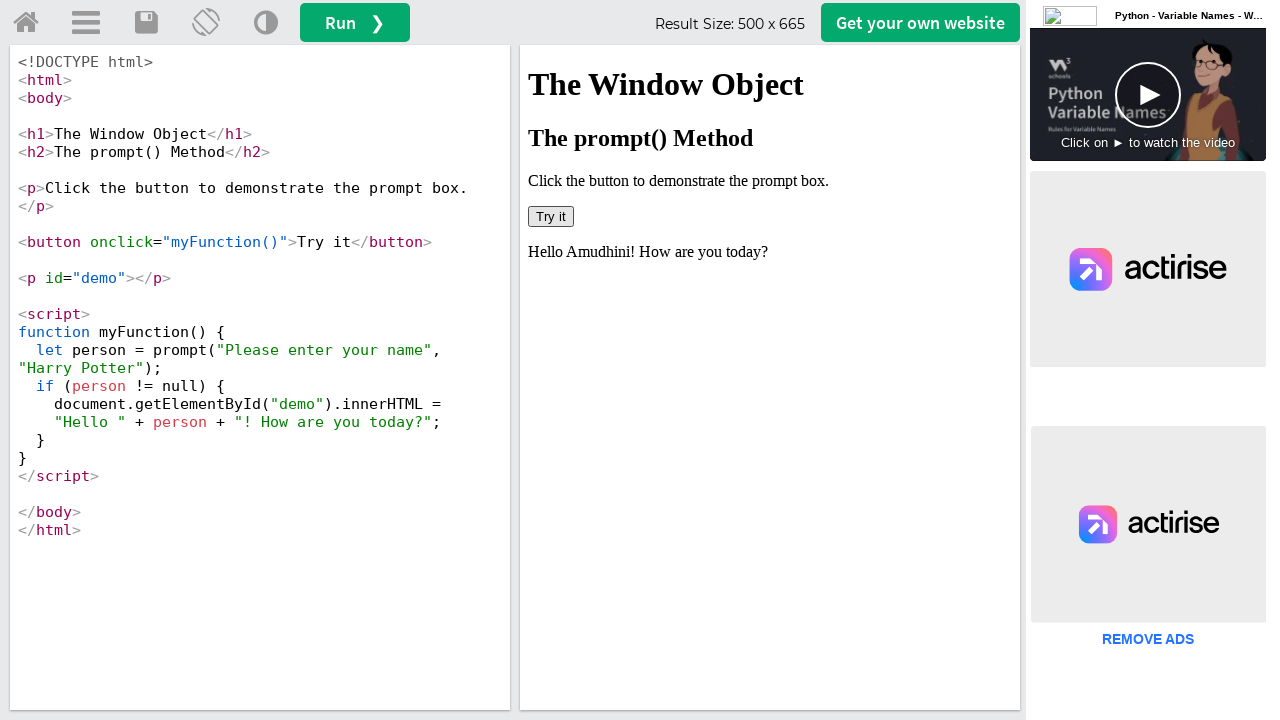

Result text element loaded in iframe
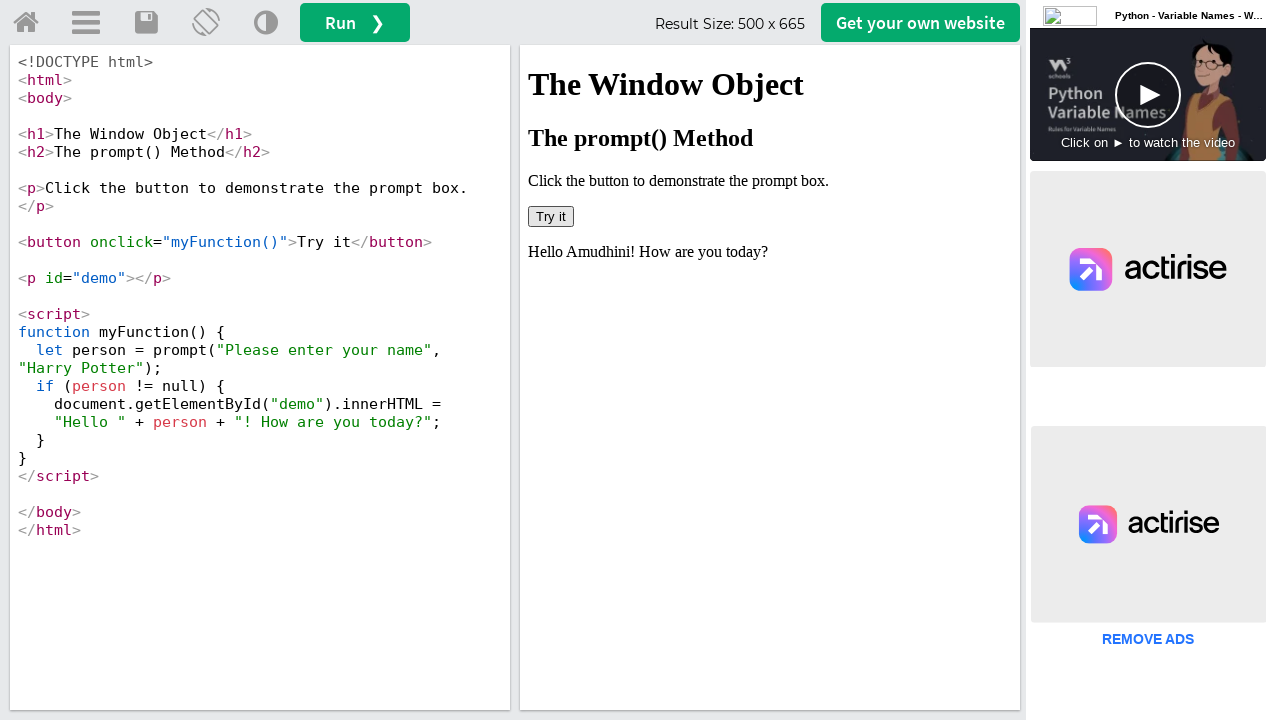

Retrieved result text: 'Hello Amudhini! How are you today?'
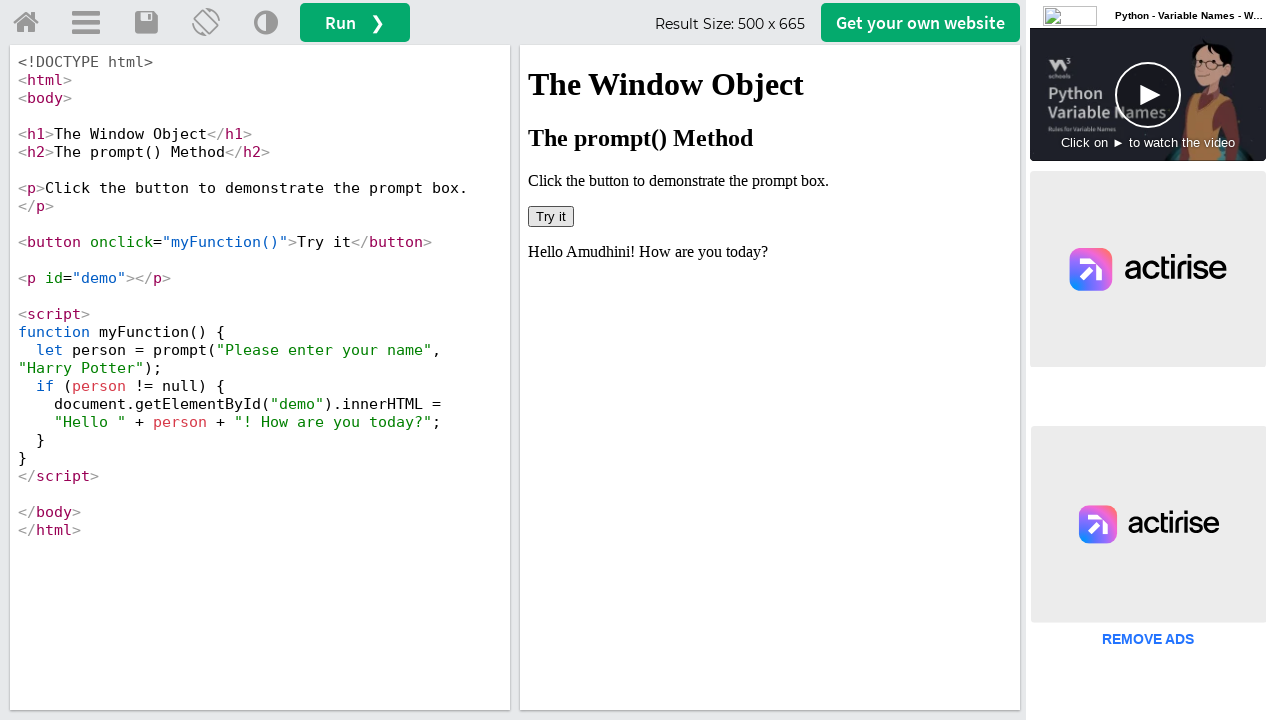

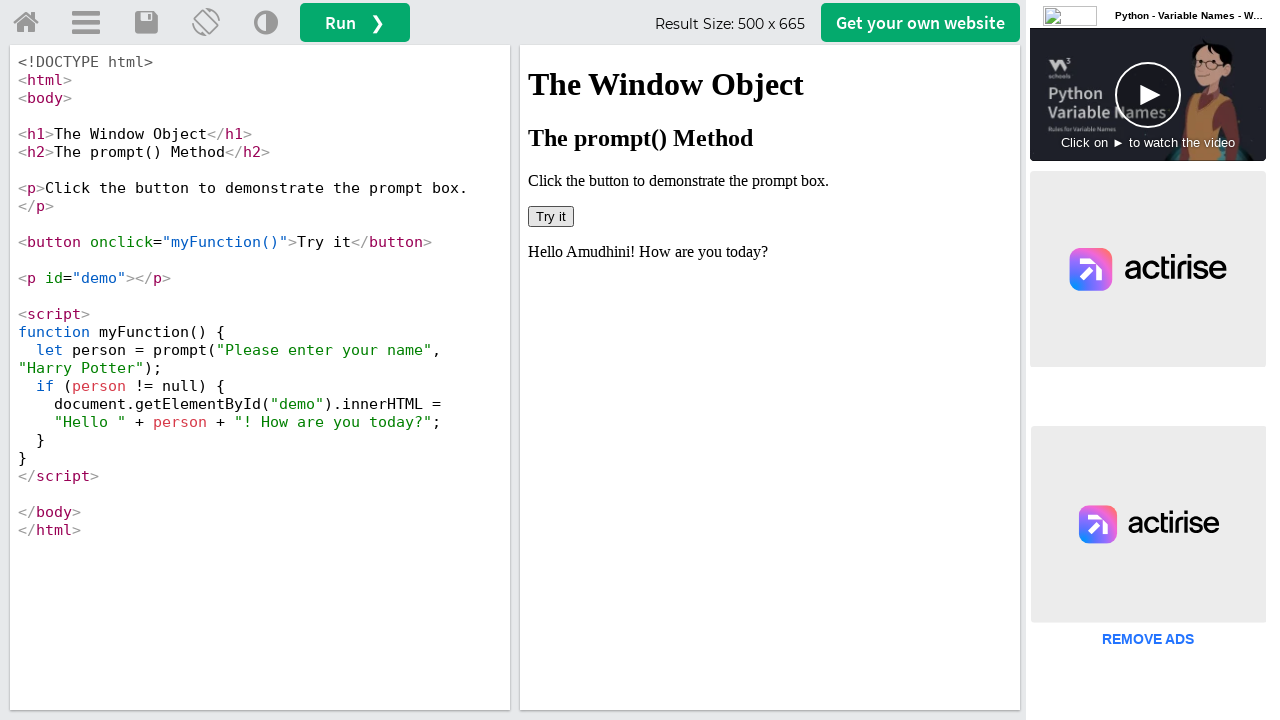